Tests switching to phone authentication tab and verifies the placeholder text changes to "Мобильный телефон"

Starting URL: https://b2c.passport.rt.ru/

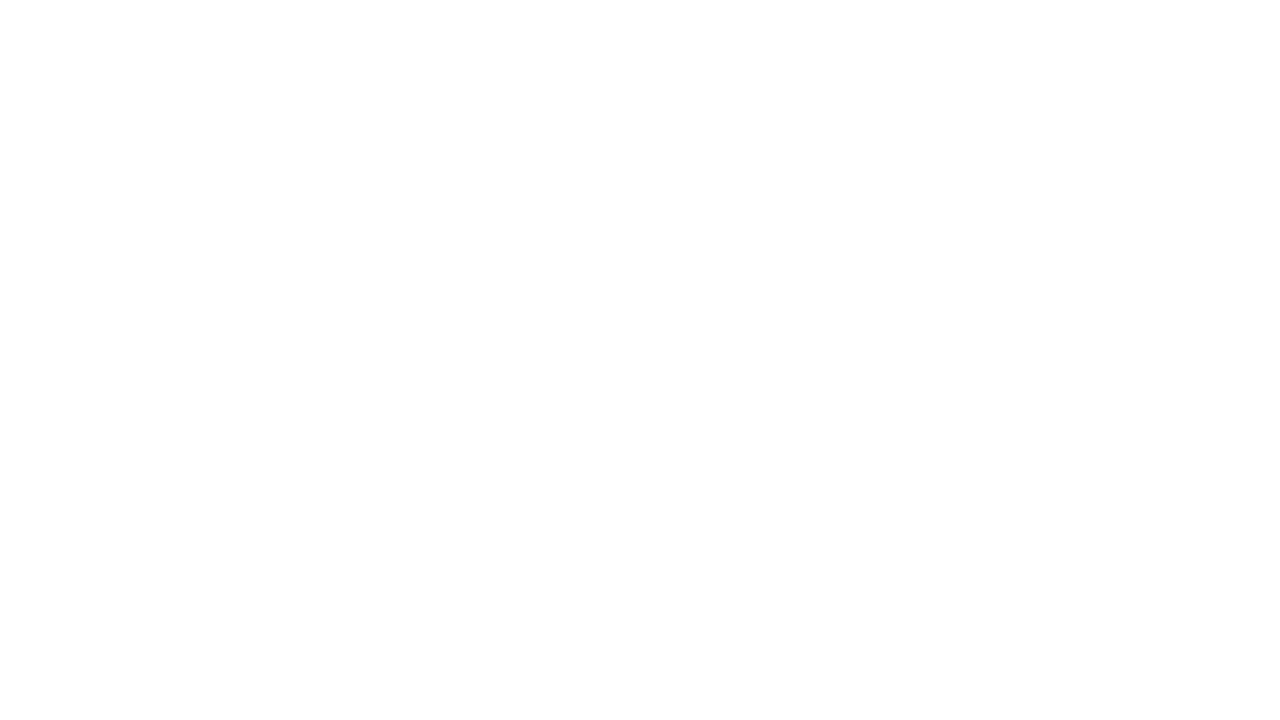

Clicked on phone authentication tab at (800, 171) on #t-btn-tab-phone
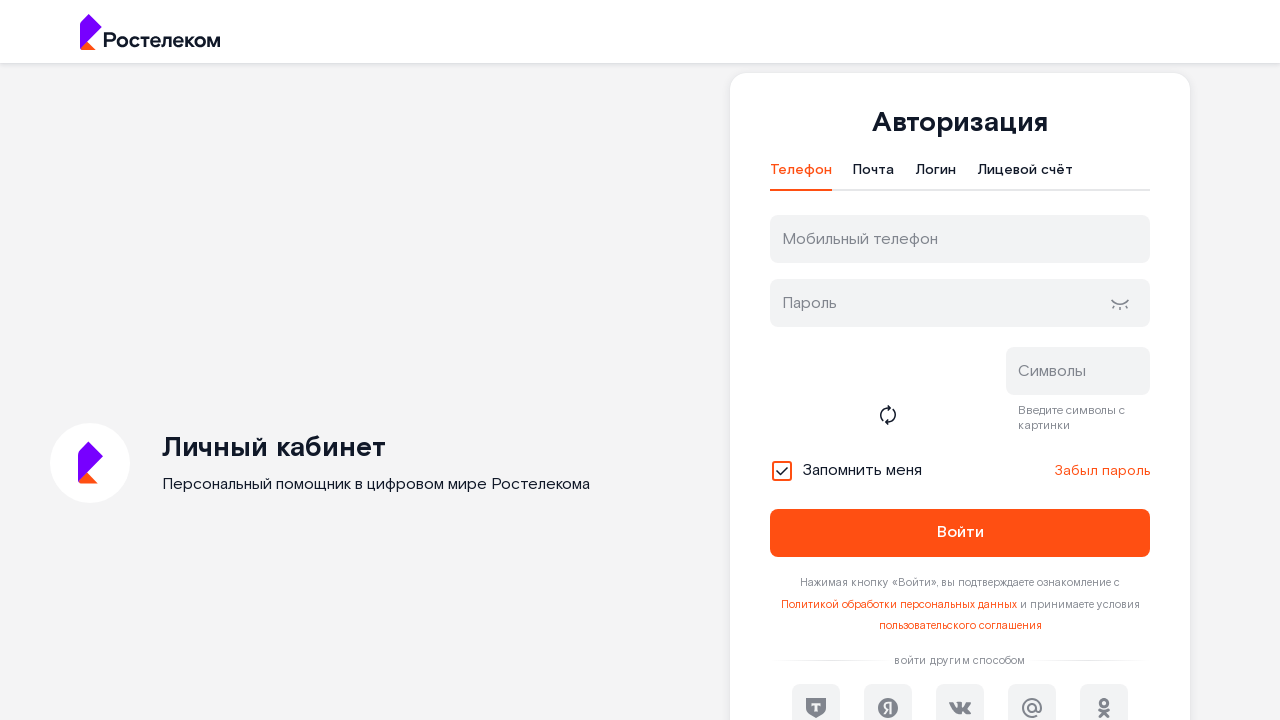

Located phone placeholder text element
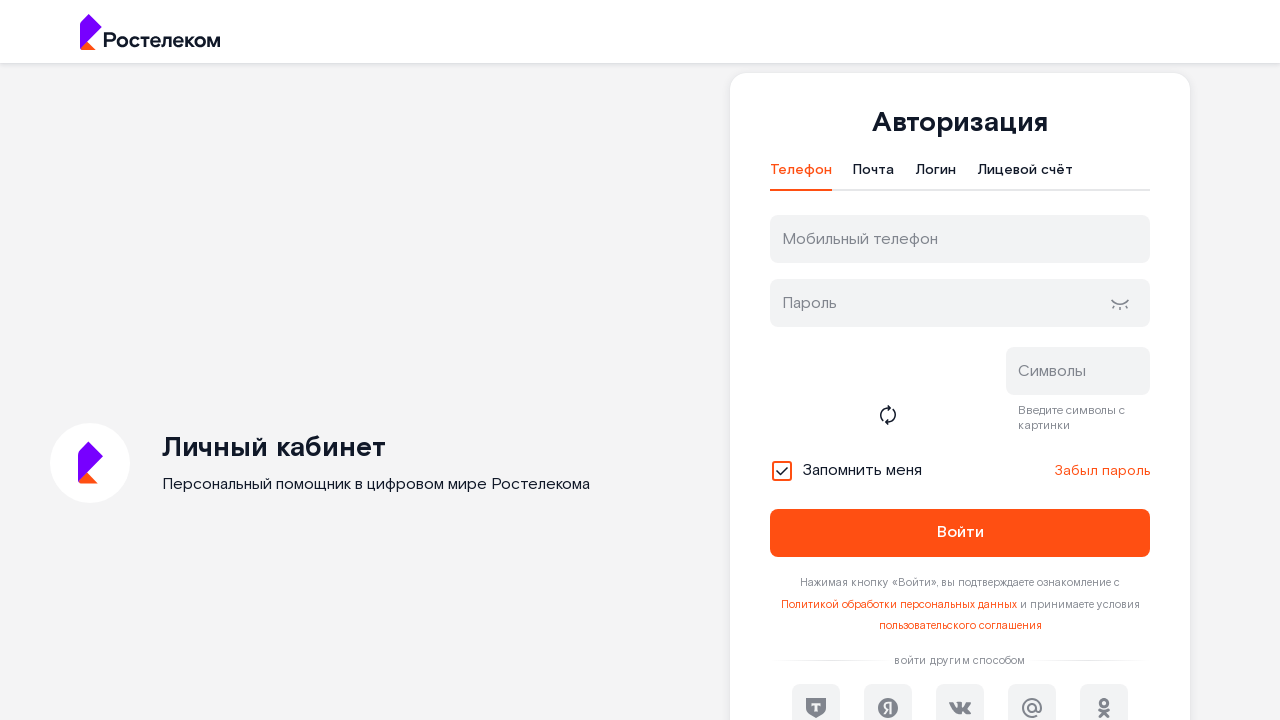

Verified placeholder text changed to 'Мобильный телефон'
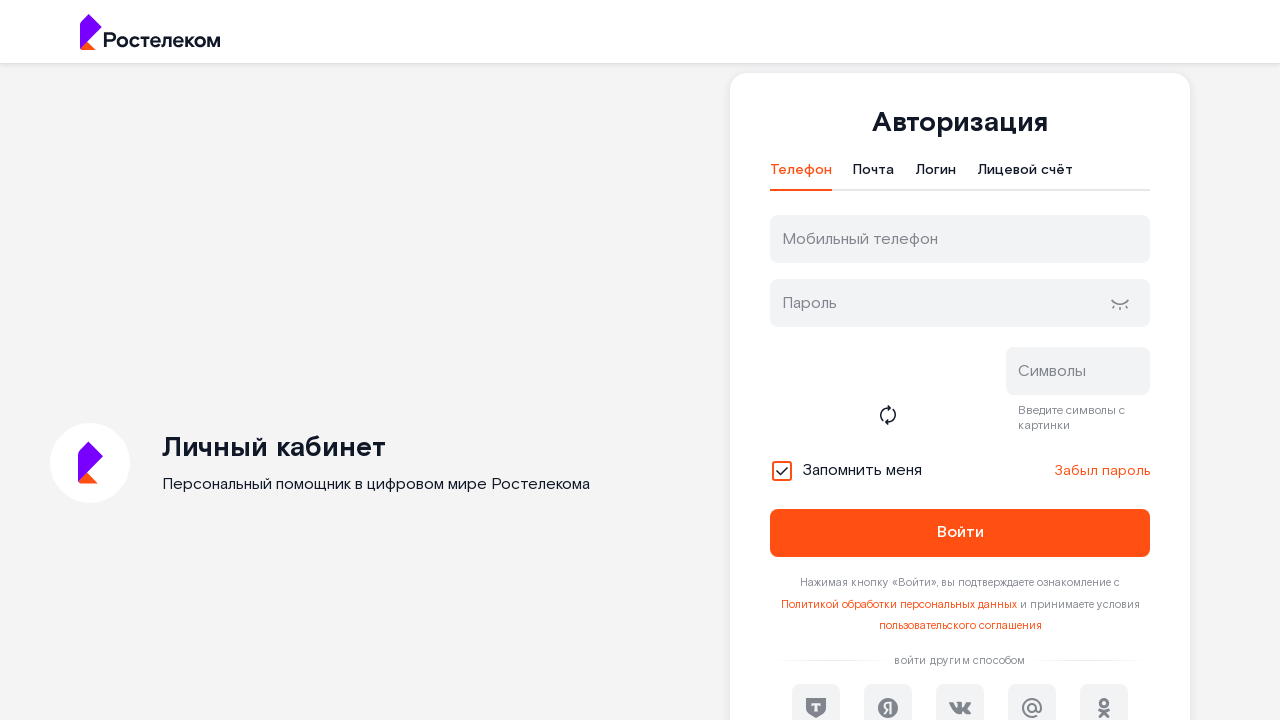

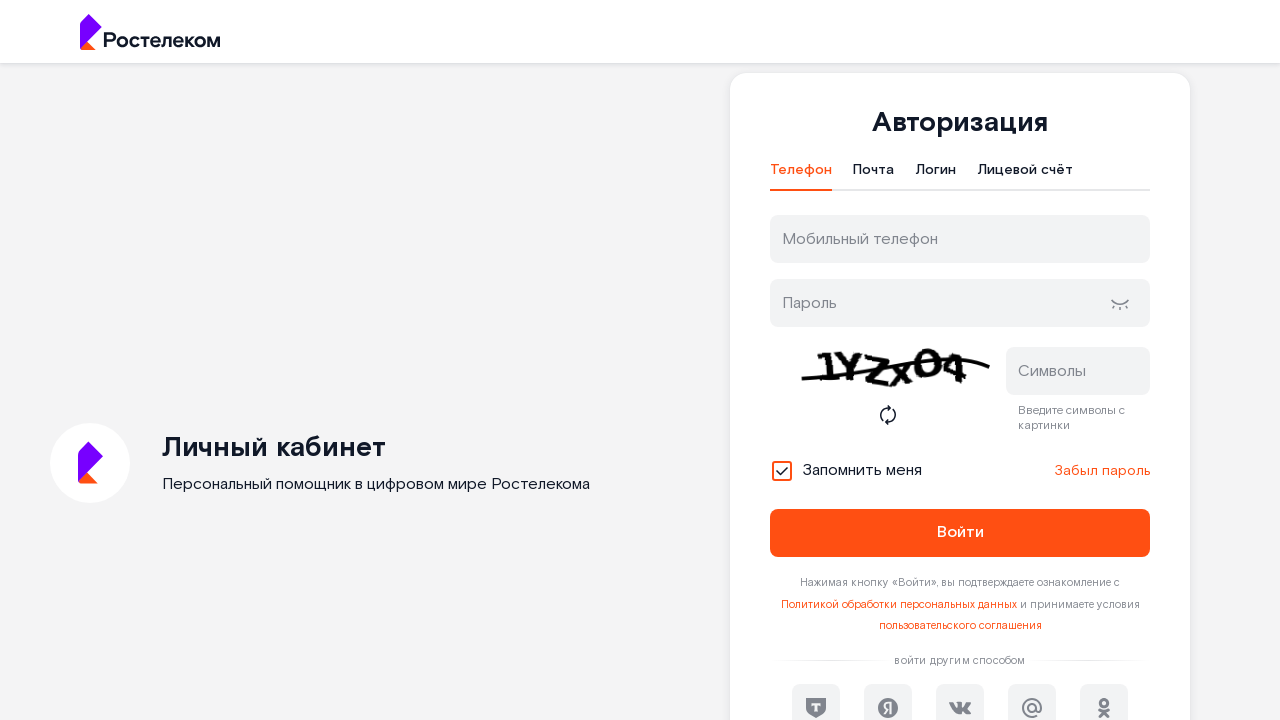